Tests flight booking flow by selecting a departure city (Philadelphia) and destination city (London) from dropdown menus, then clicking the Find Flights button to search for available flights.

Starting URL: https://blazedemo.com/index.php

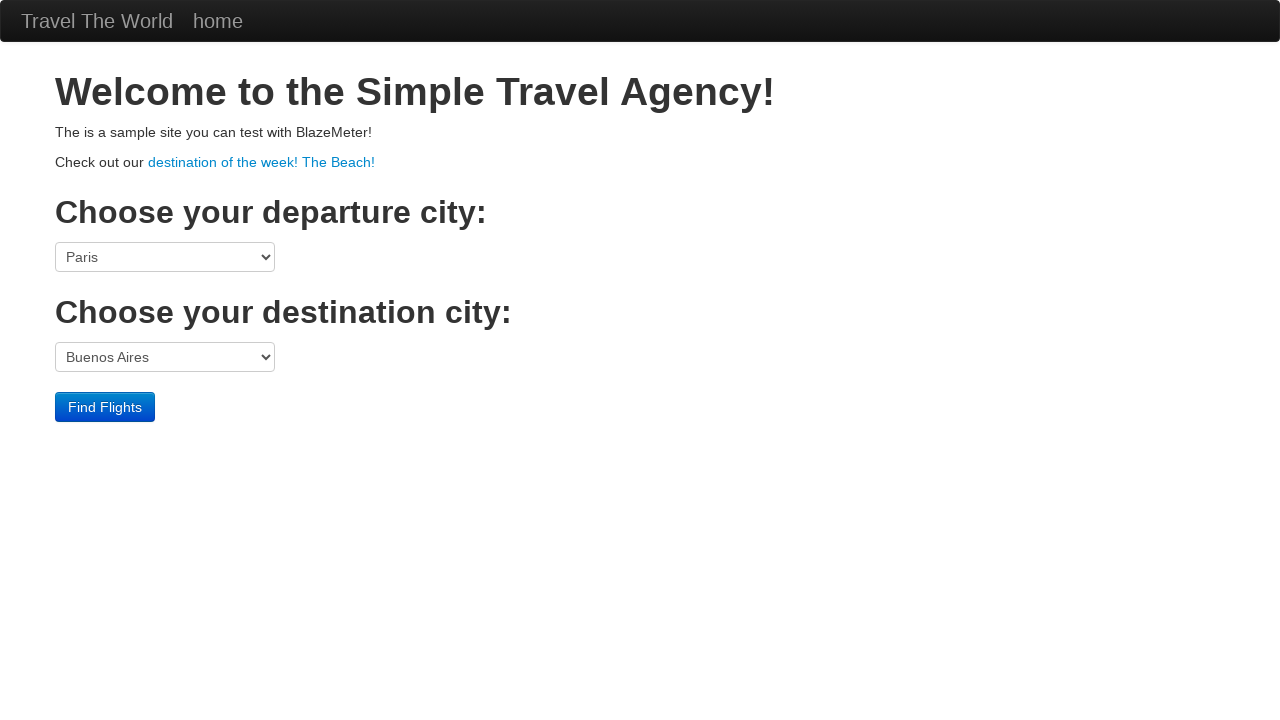

Waited for page to fully load (networkidle)
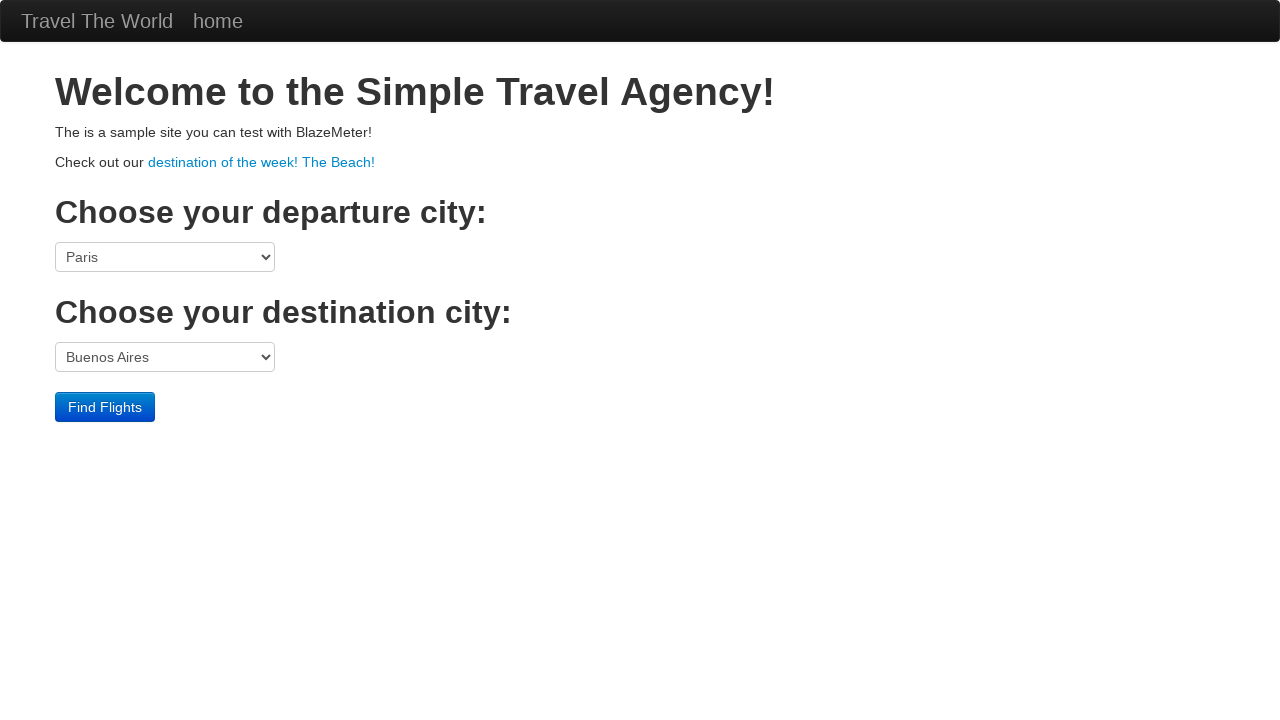

Departure city dropdown is displayed
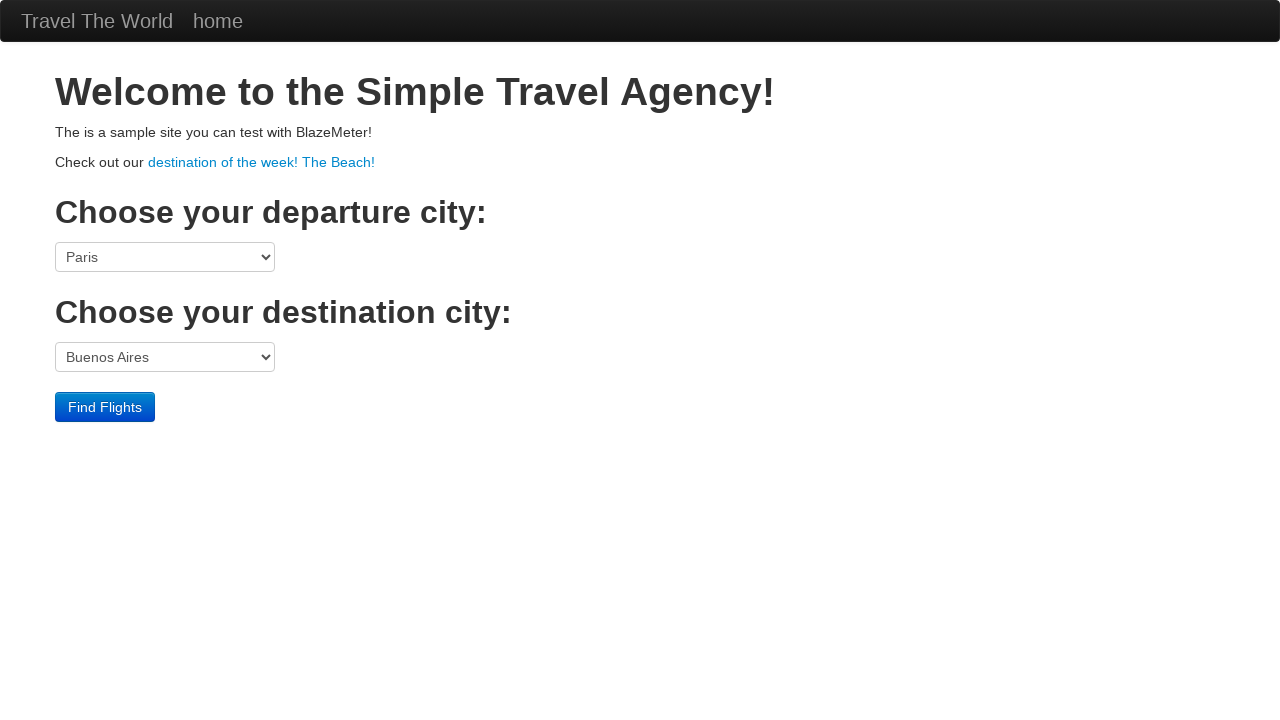

Selected Philadelphia as departure city on select[name='fromPort']
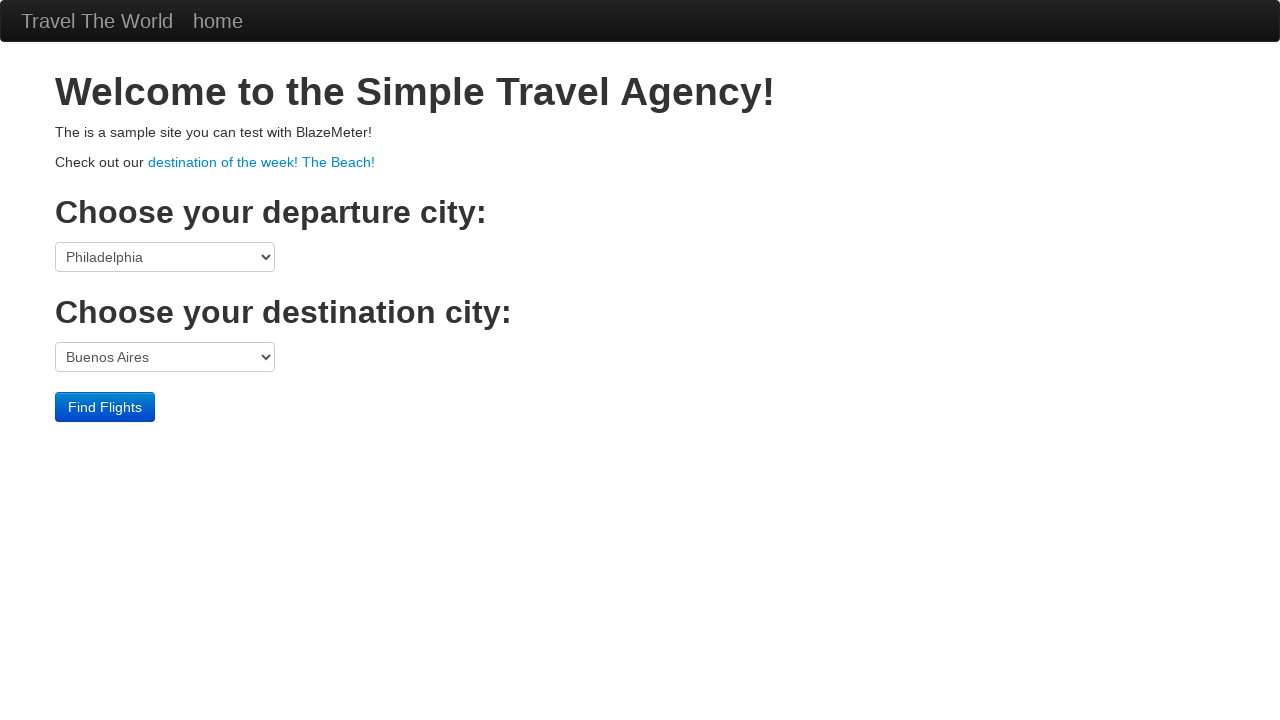

Selected London as destination city on select[name='toPort']
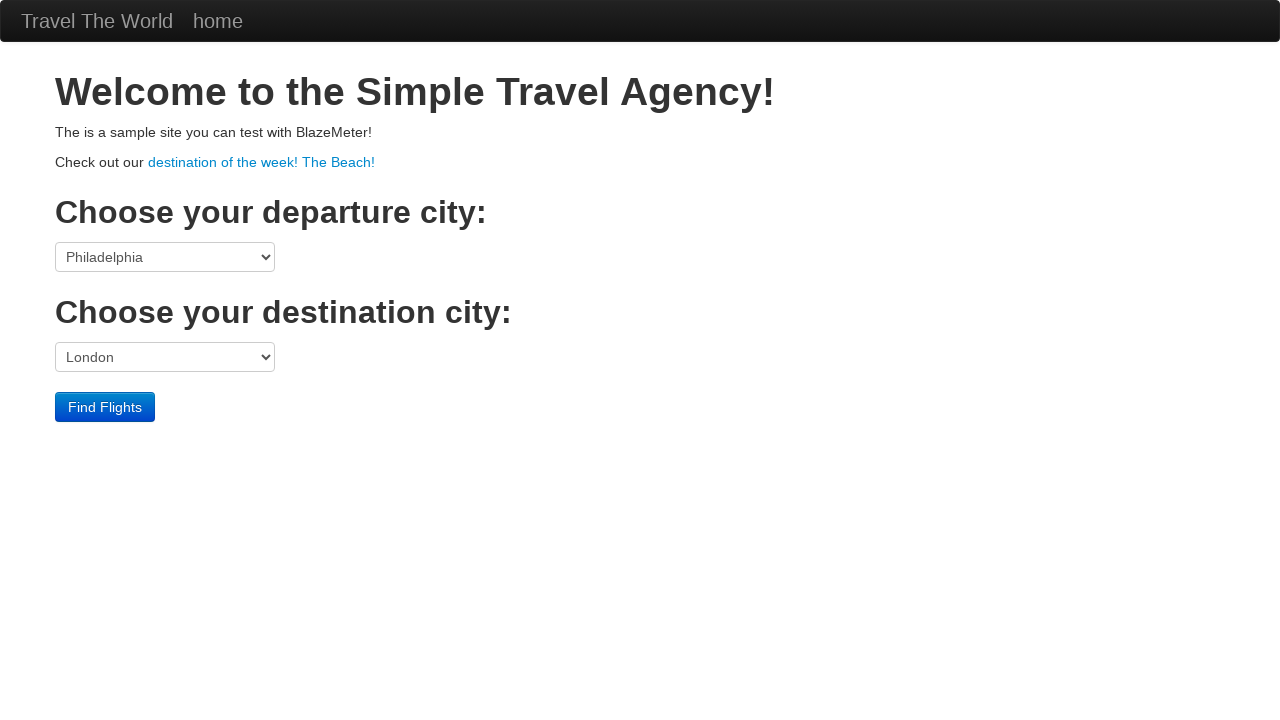

Clicked Find Flights button to search for available flights at (105, 407) on input[type='submit'][value='Find Flights']
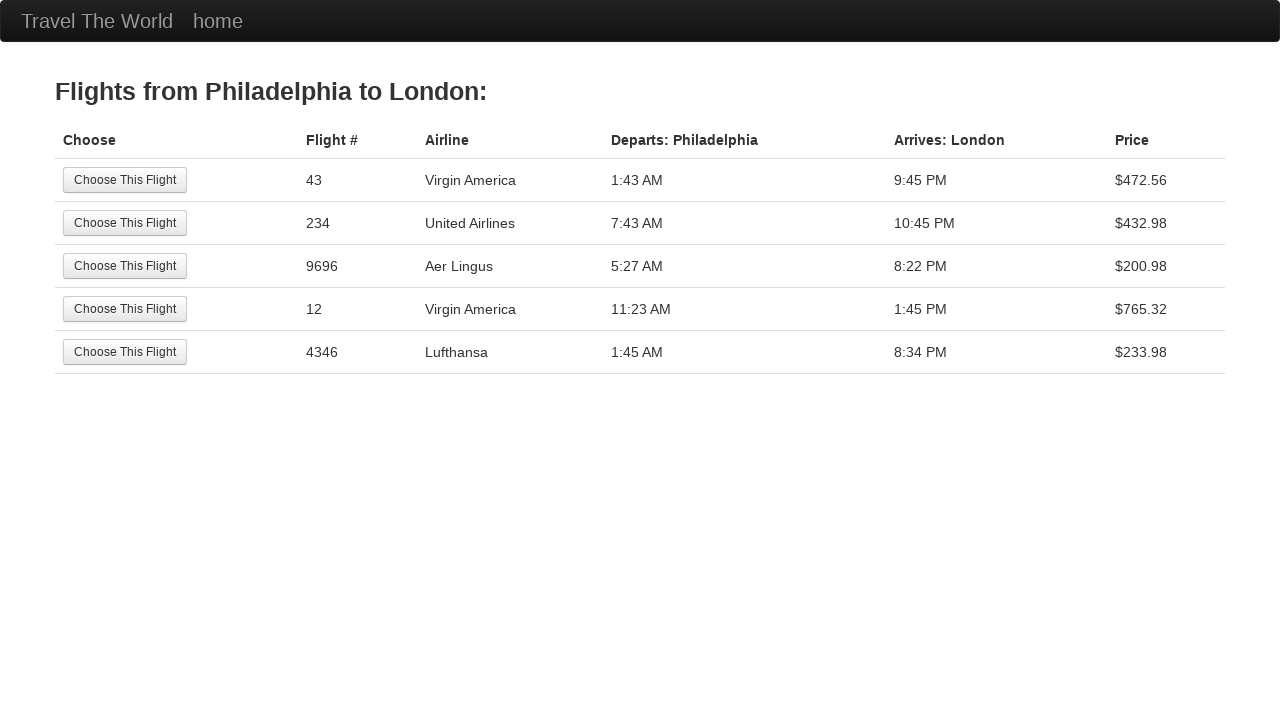

Flights page loaded with available flight options
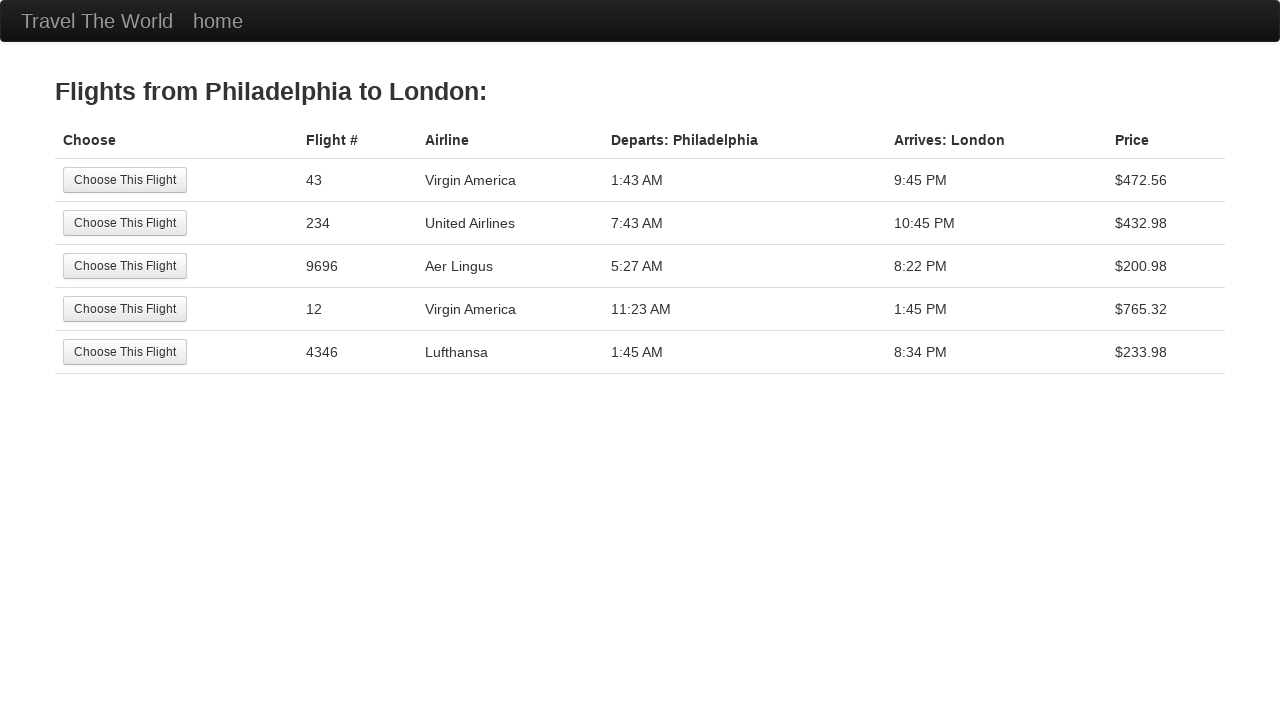

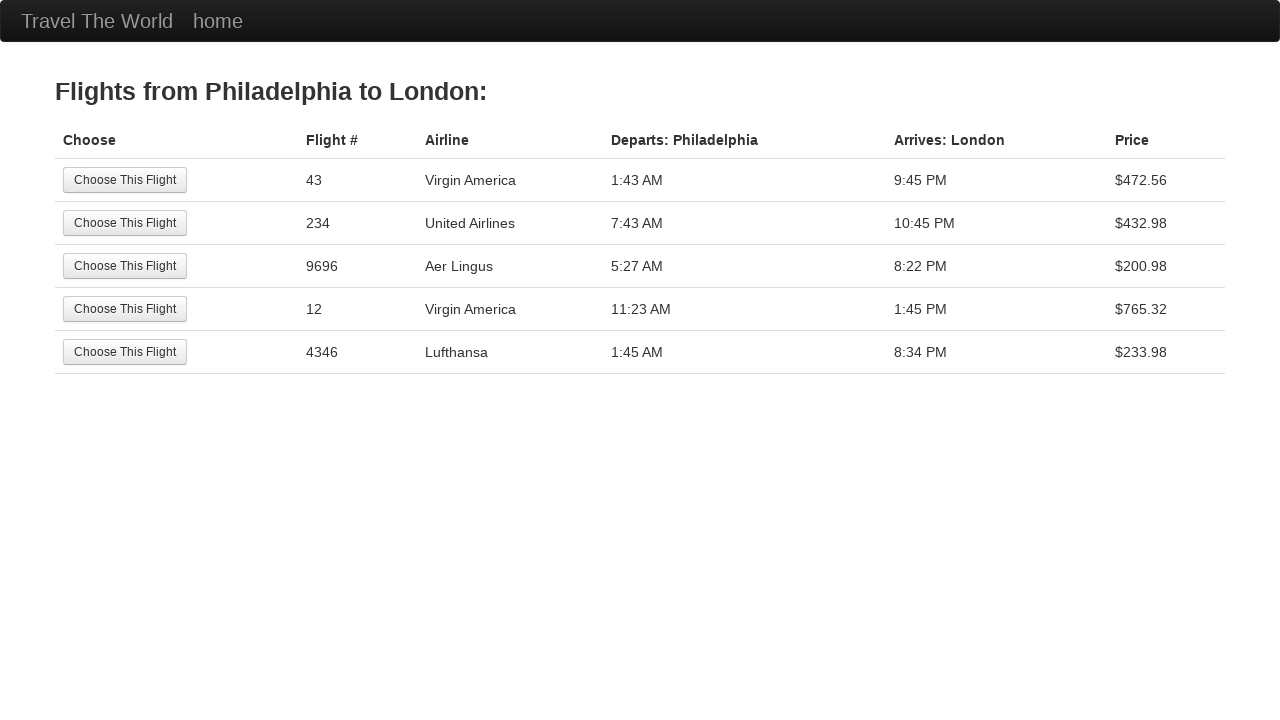